Tests an e-commerce site by searching for products, verifying search results, and adding multiple items to cart using various selection methods

Starting URL: https://rahulshettyacademy.com/seleniumPractise/#/

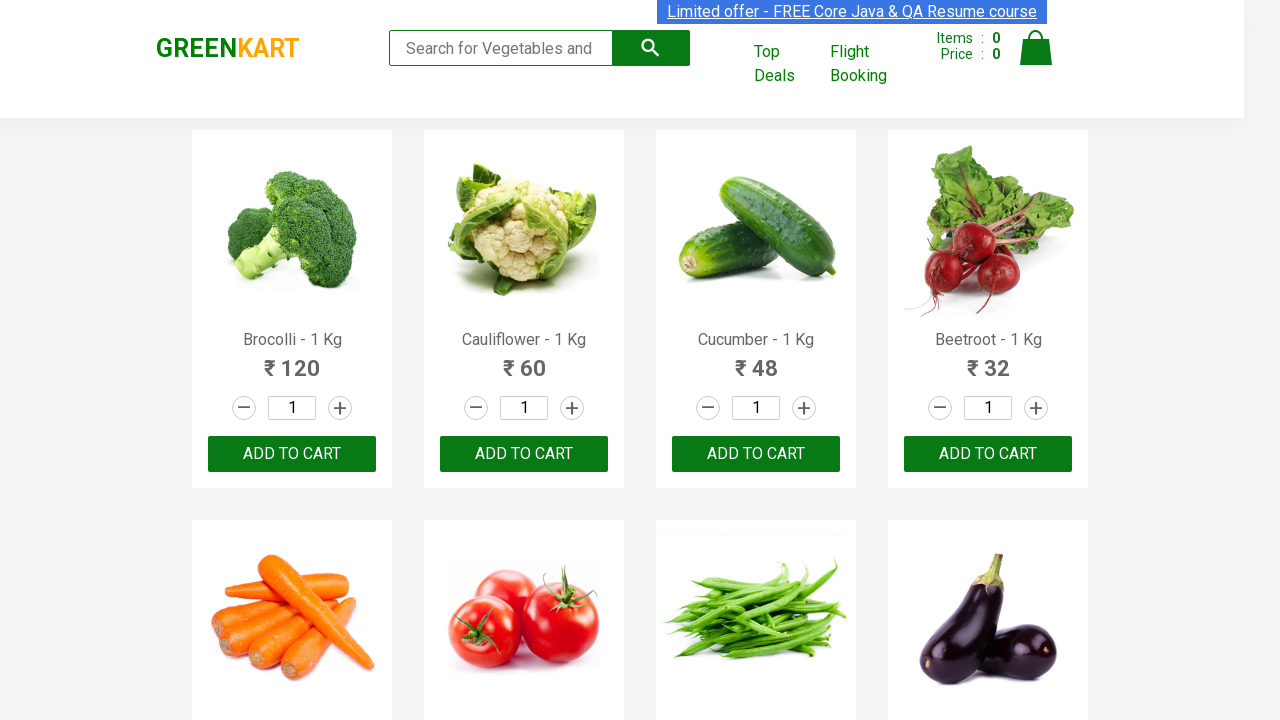

Filled search field with 'ca' on .search-keyword
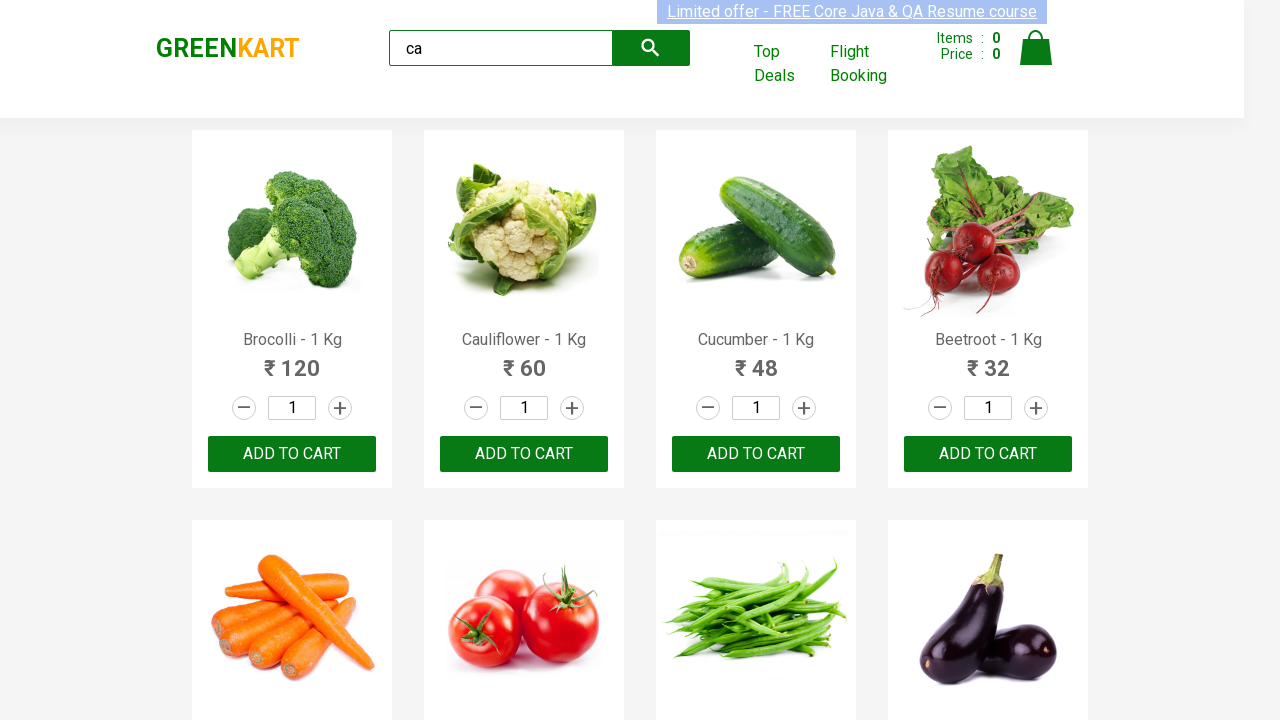

Waited 4000ms for search results to update
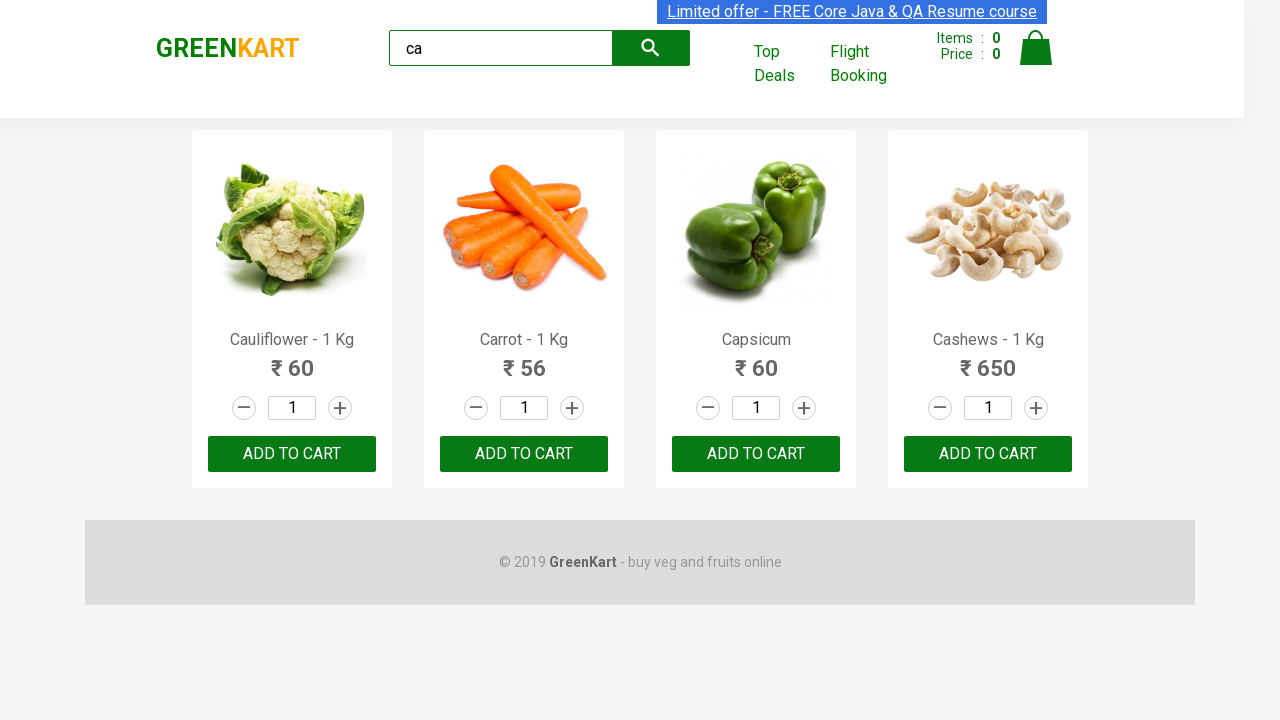

Verified product elements are displayed
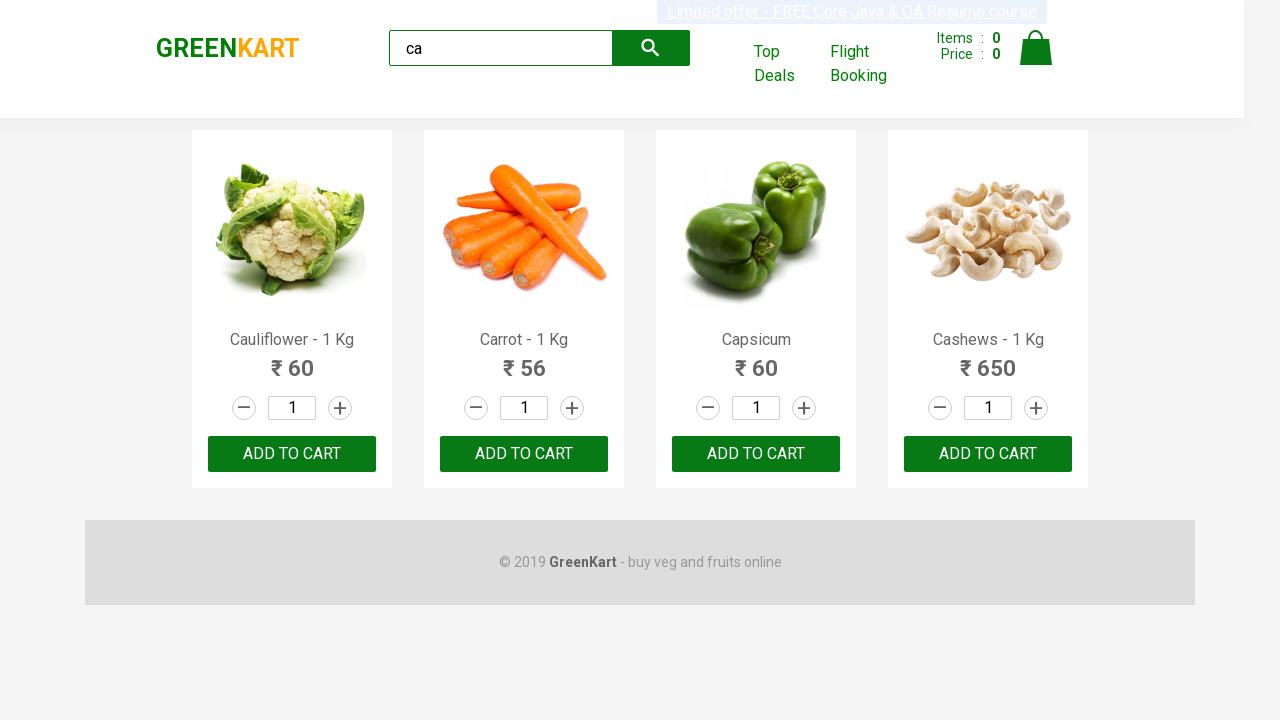

Clicked add to cart button on second product at (524, 454) on :nth-child(2) > .product-action > button
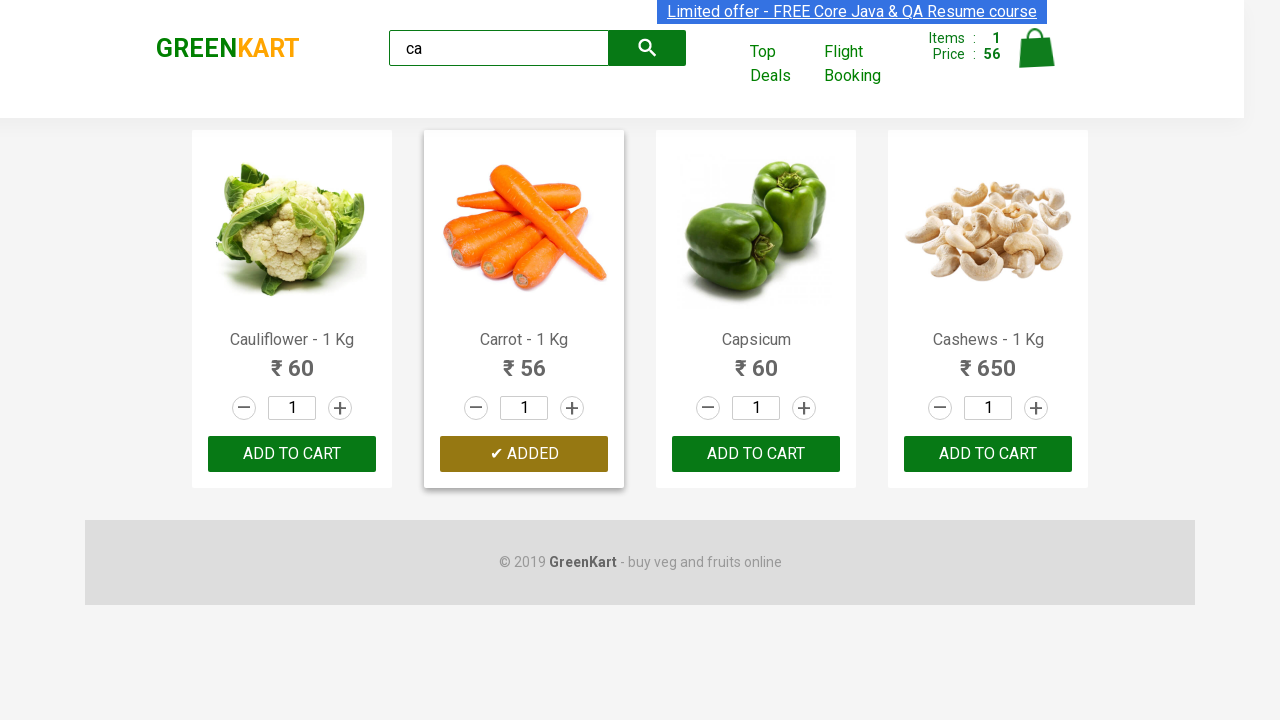

Added product at index 1 to cart at (524, 454) on .products .product:nth-of-type(2) >> text=ADD TO CART
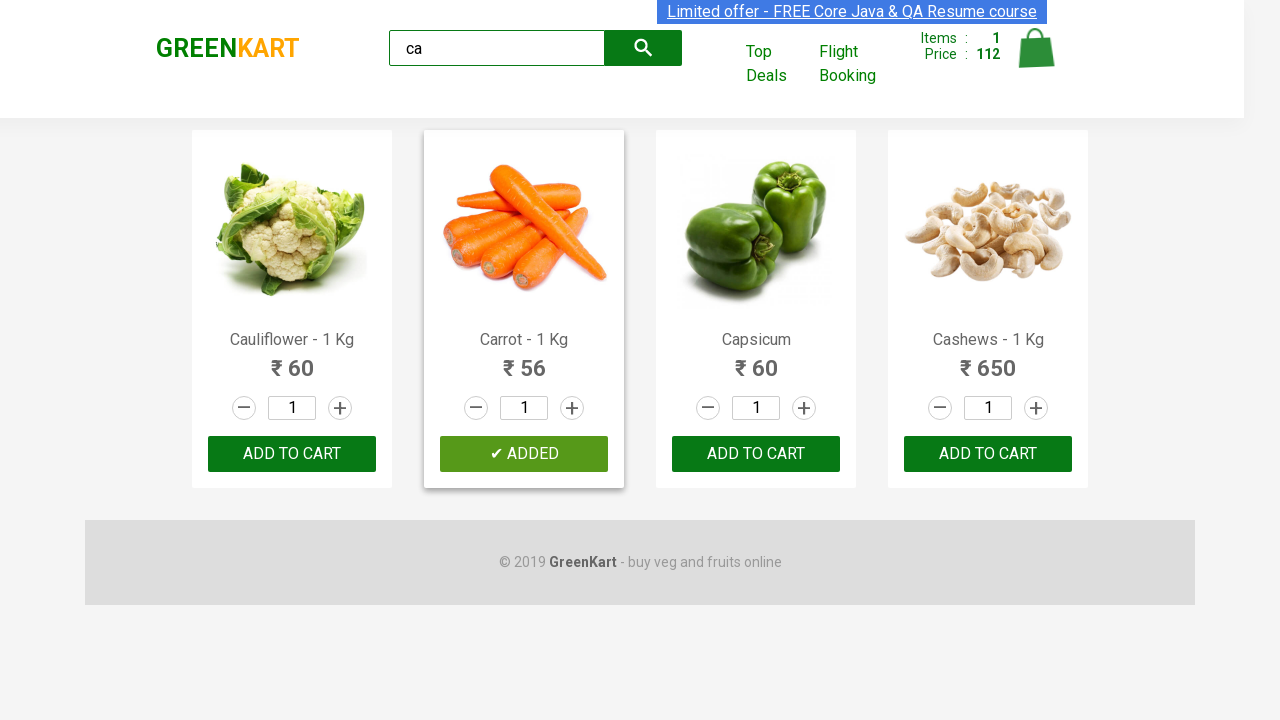

Added product at index 3 to cart at (988, 454) on .products .product:nth-of-type(4) >> text=ADD TO CART
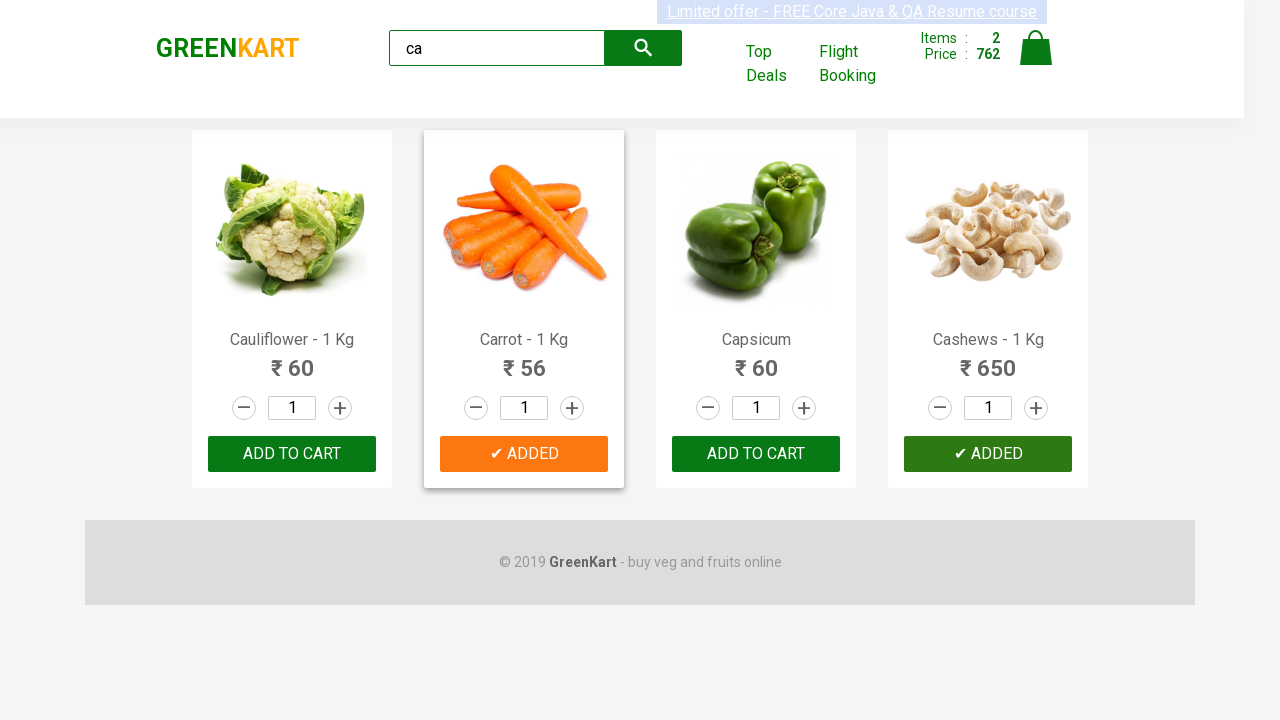

Added product containing 'flower' to cart: Cauliflower - 1 Kg
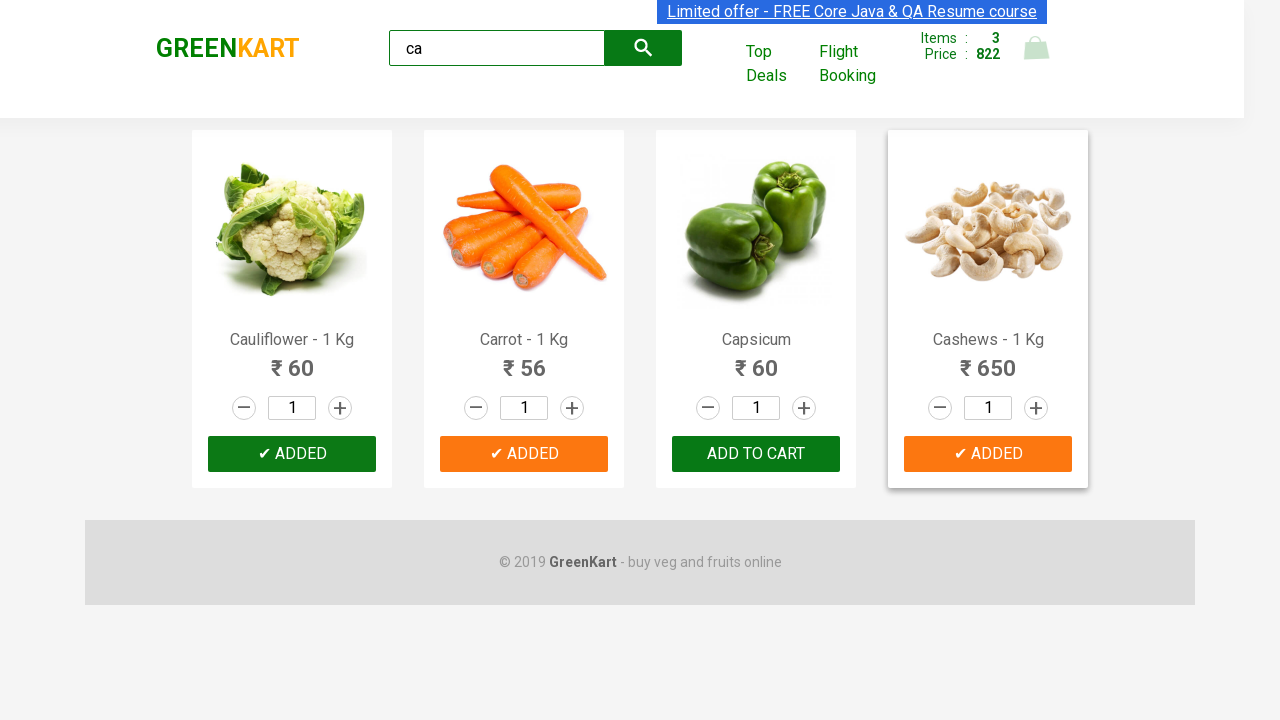

Retrieved brand text: GREENKART
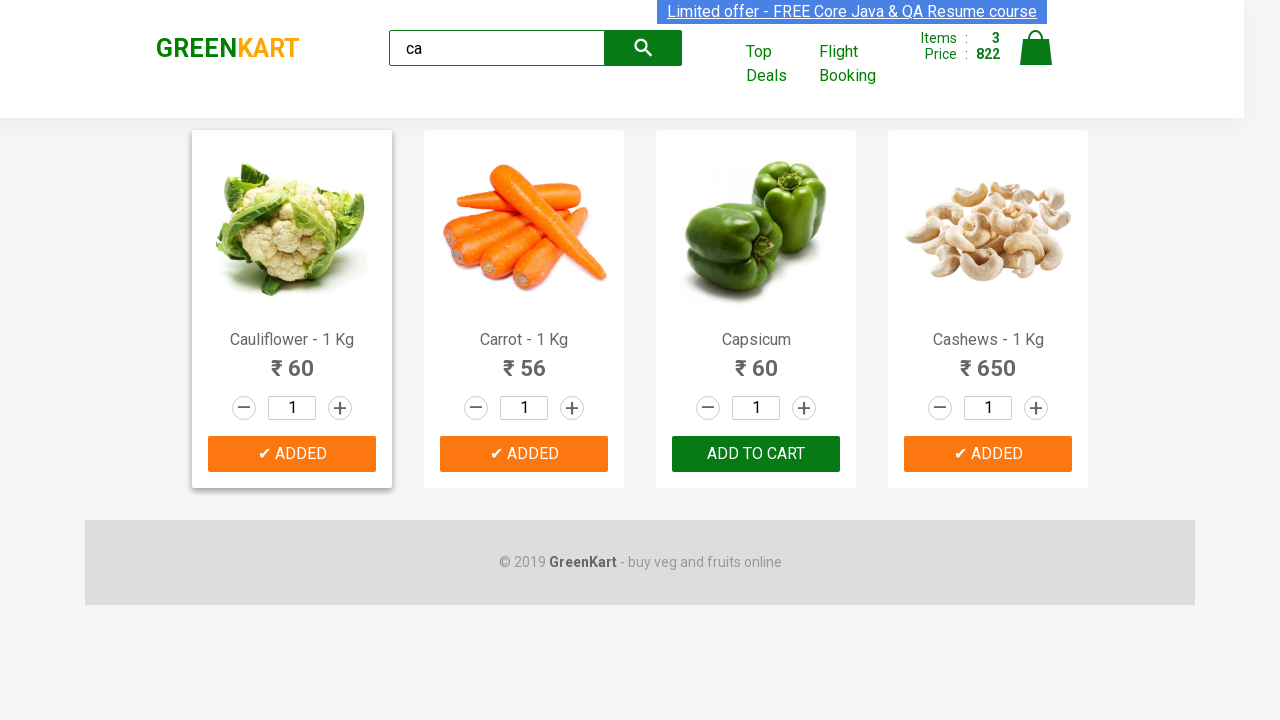

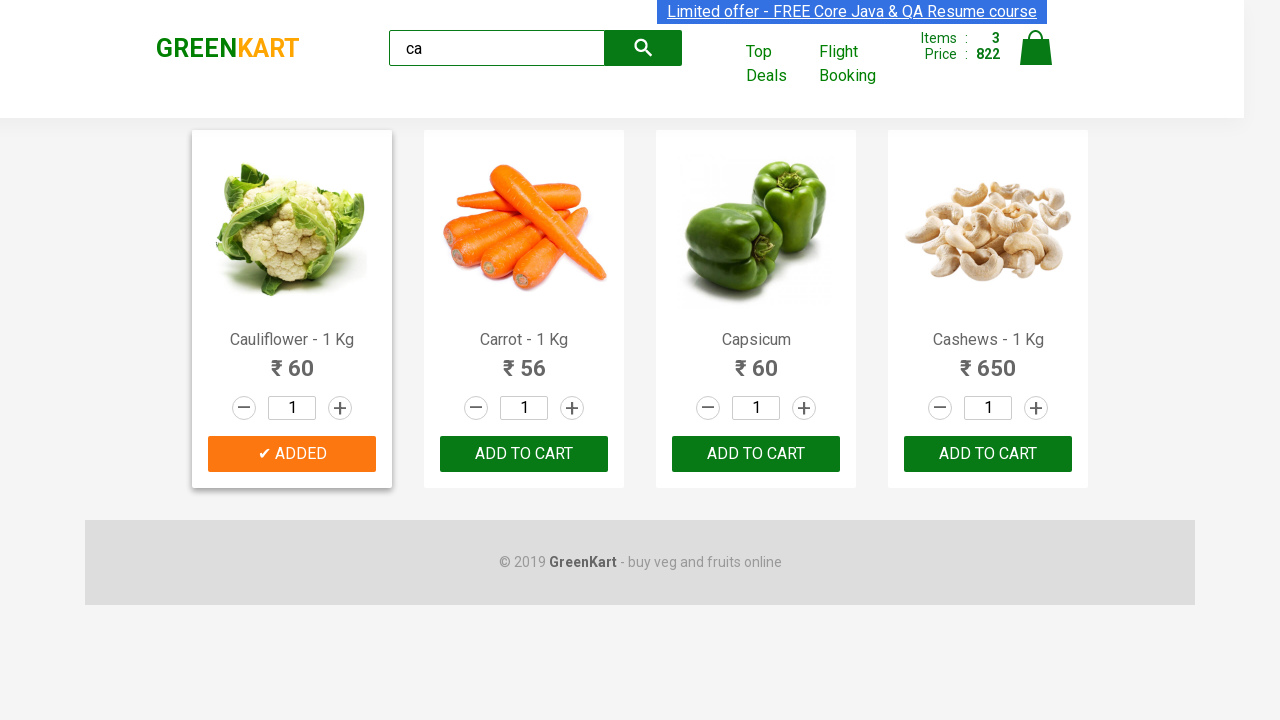